Tests handling of confirm dialog boxes by clicking the Confirm Box button and accepting the confirmation

Starting URL: https://www.lambdatest.com/selenium-playground/javascript-alert-box-demo

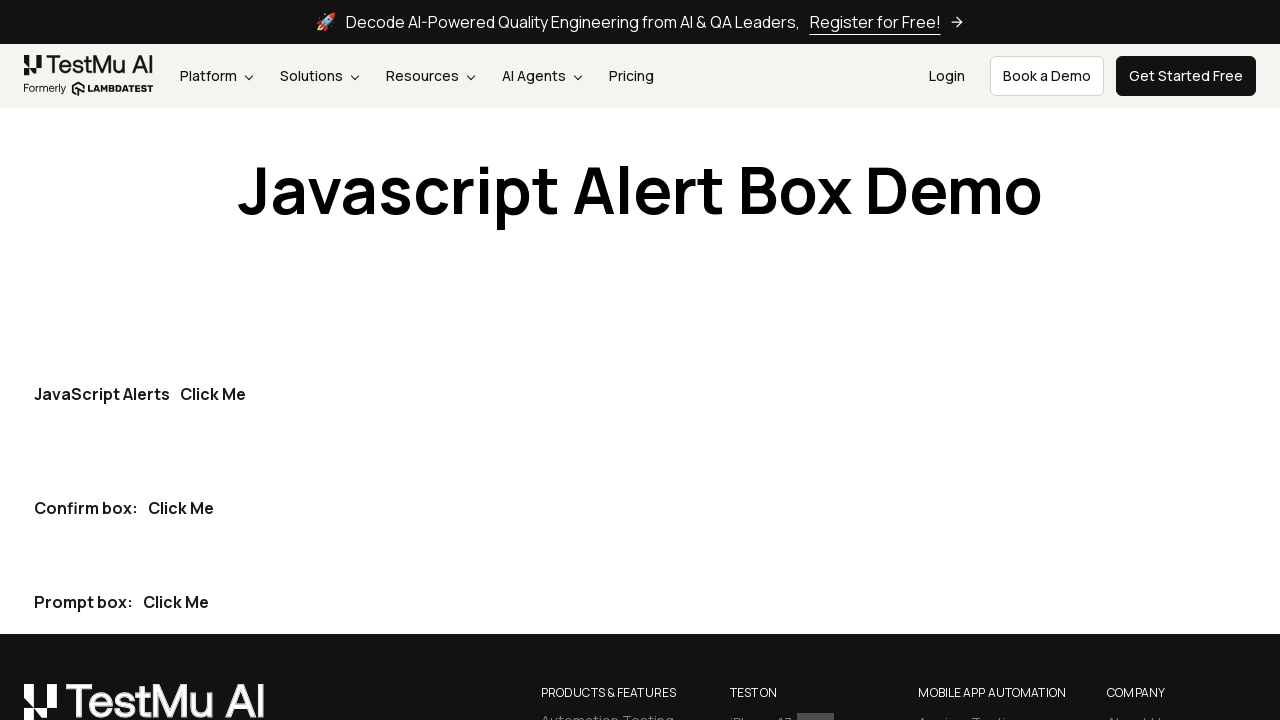

Set up dialog handler to automatically accept confirm dialogs
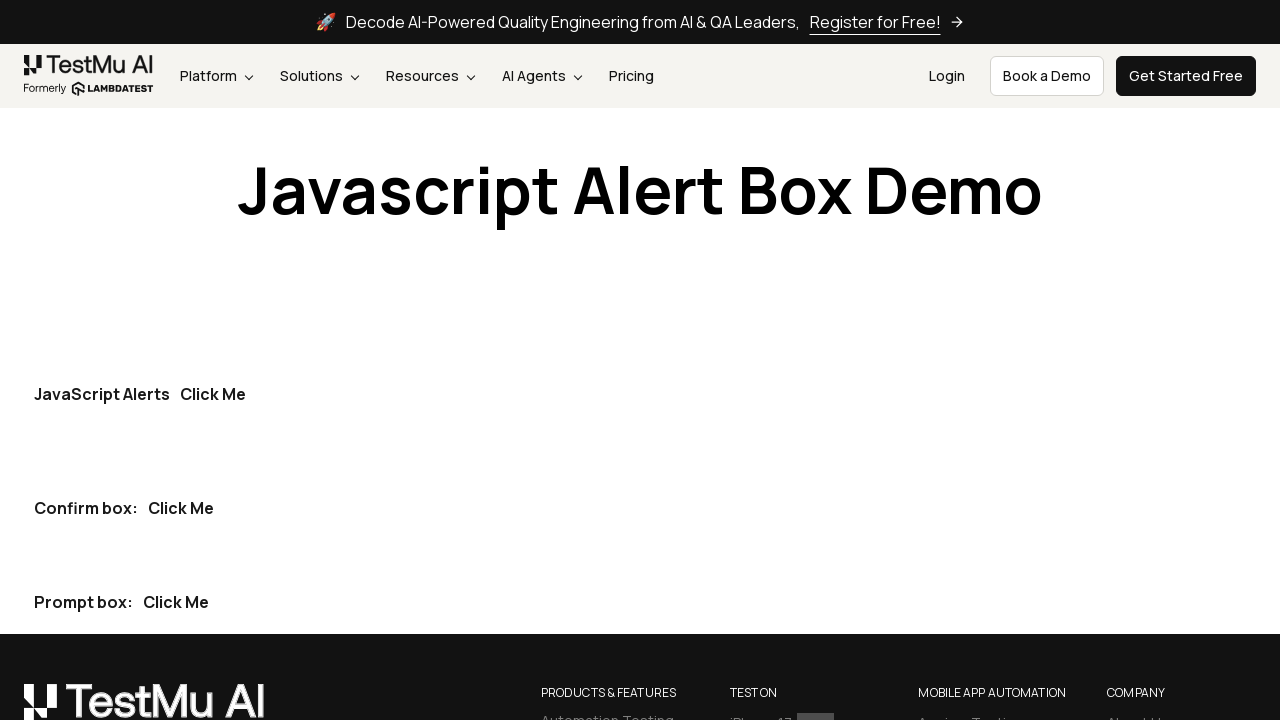

Clicked the Confirm Box button at (181, 508) on .py-20.ml-10 .btn
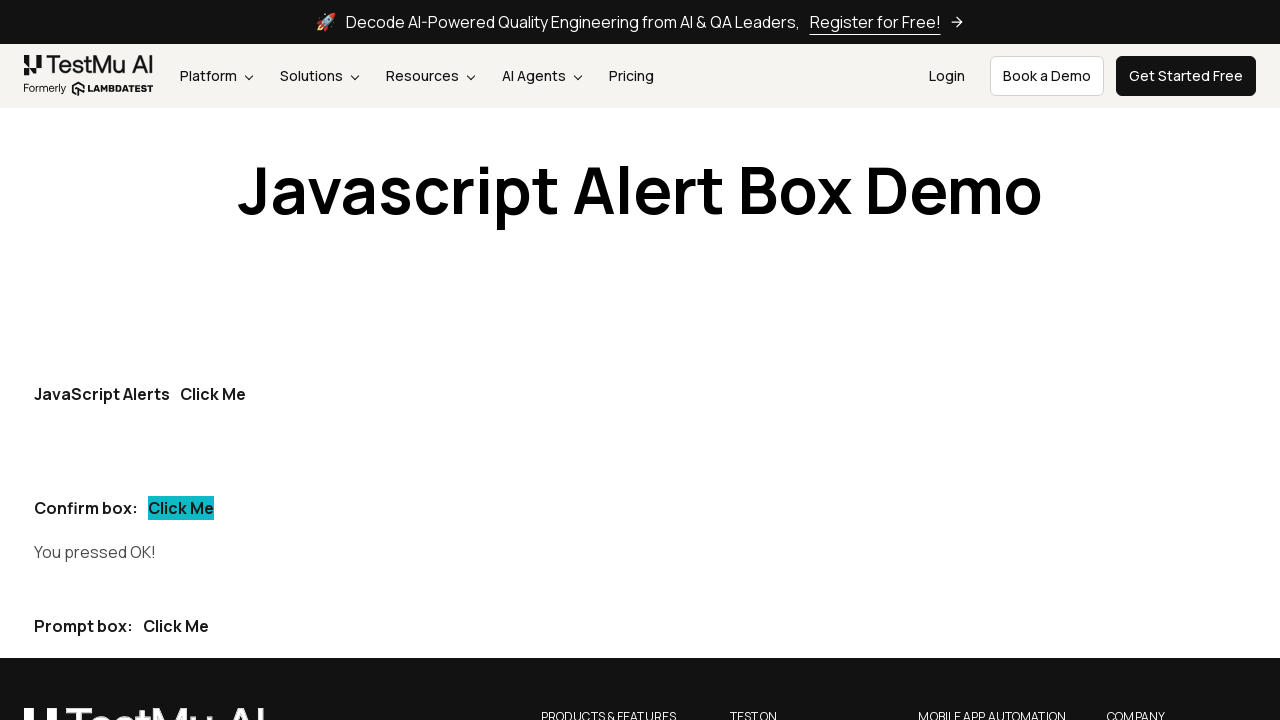

Waited for dialog interaction to complete
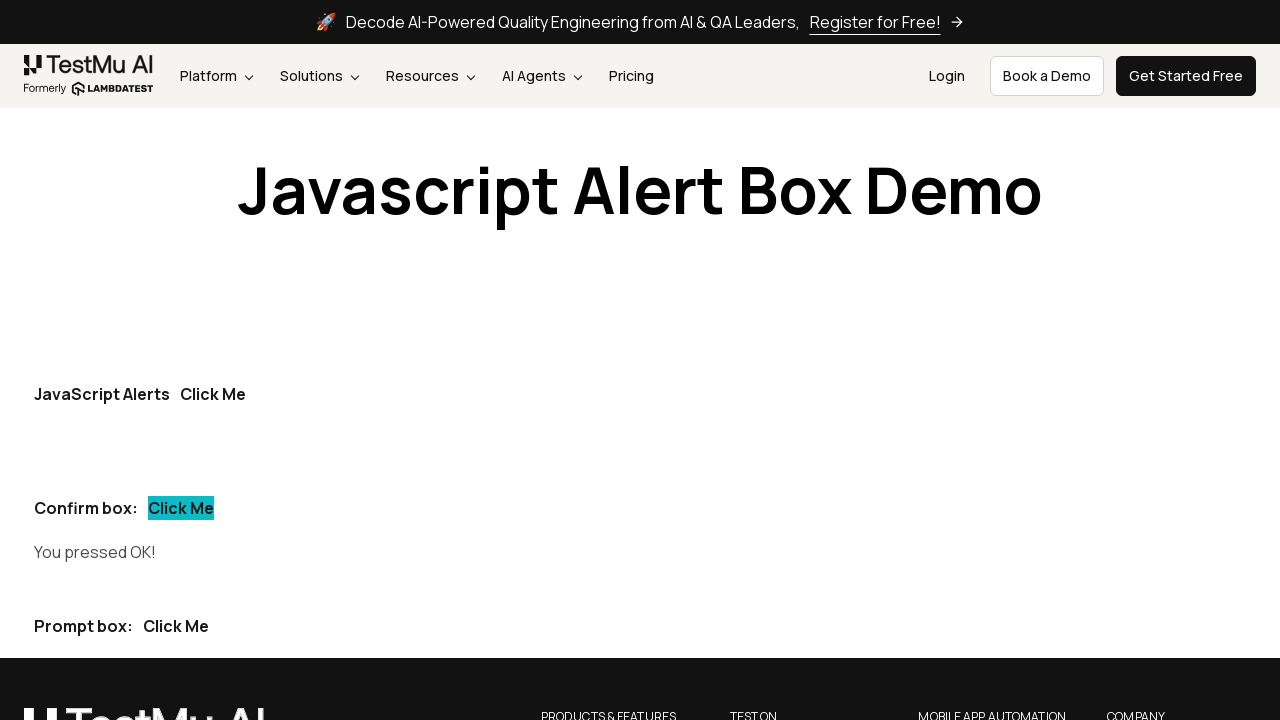

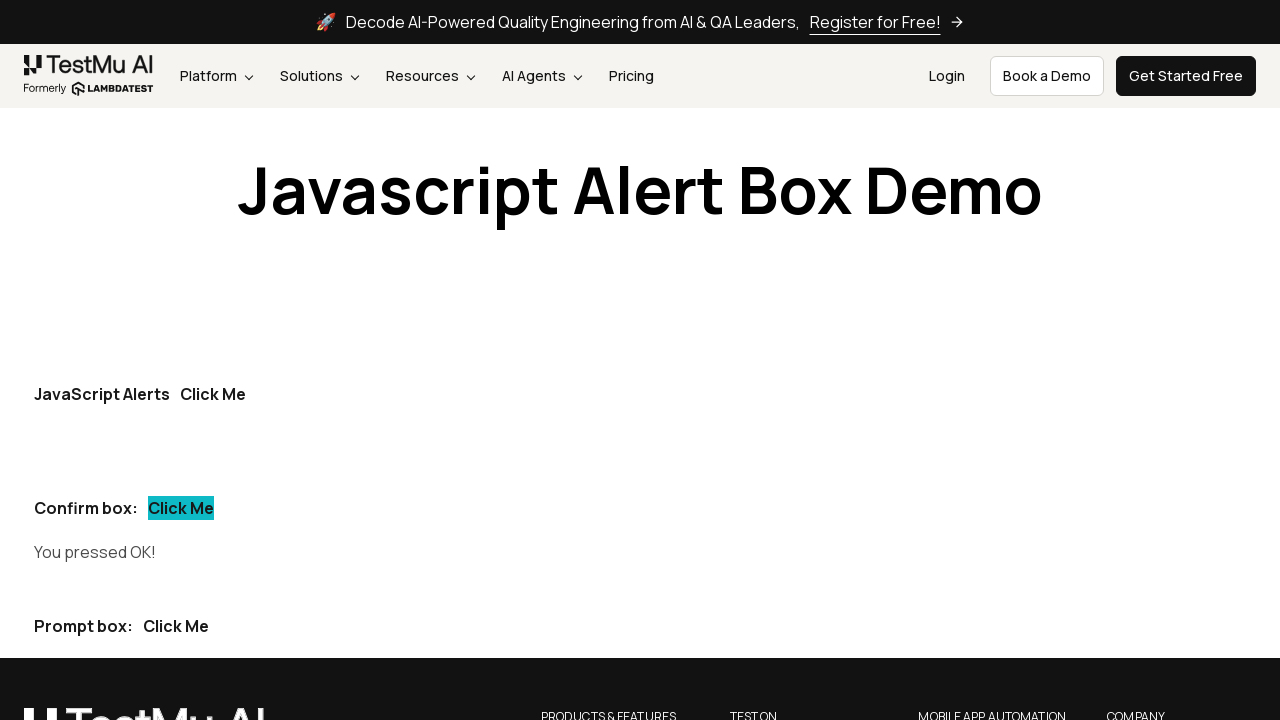